Tests various API call links on the DemoQA links page, clicking each link and verifying the response status code and text displayed

Starting URL: https://demoqa.com/links

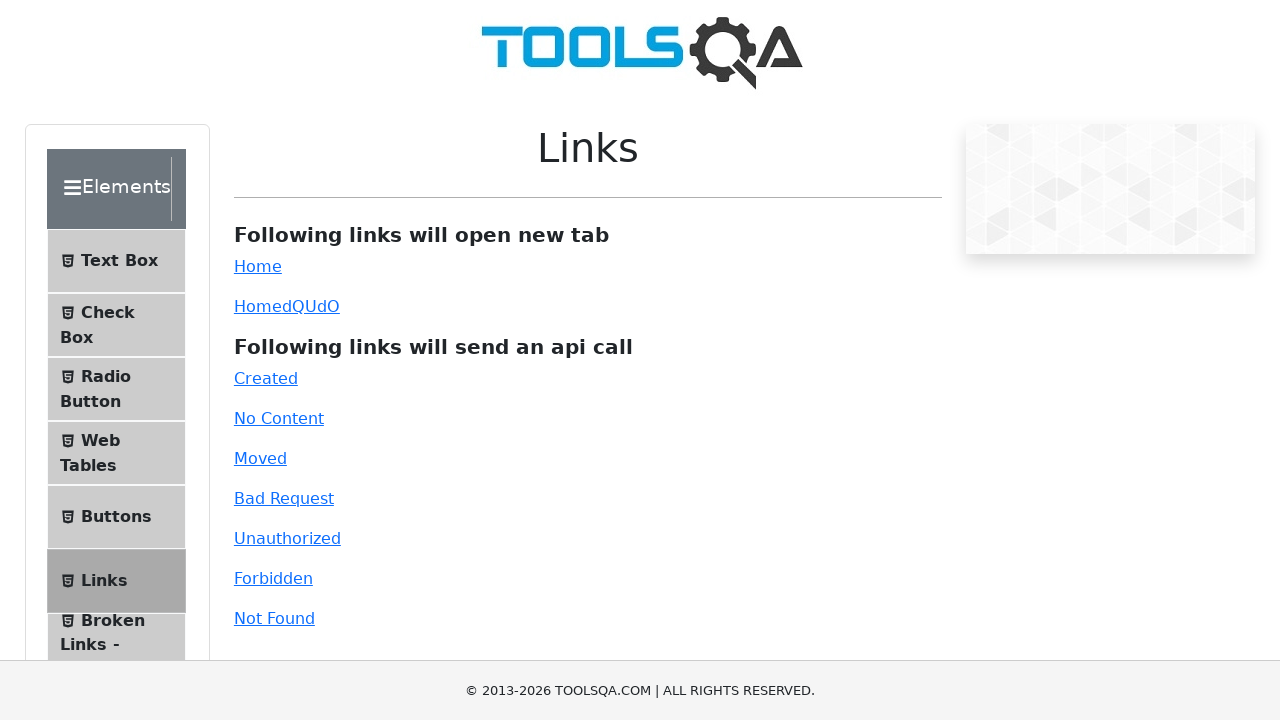

Scrolled link with id 'created' into view
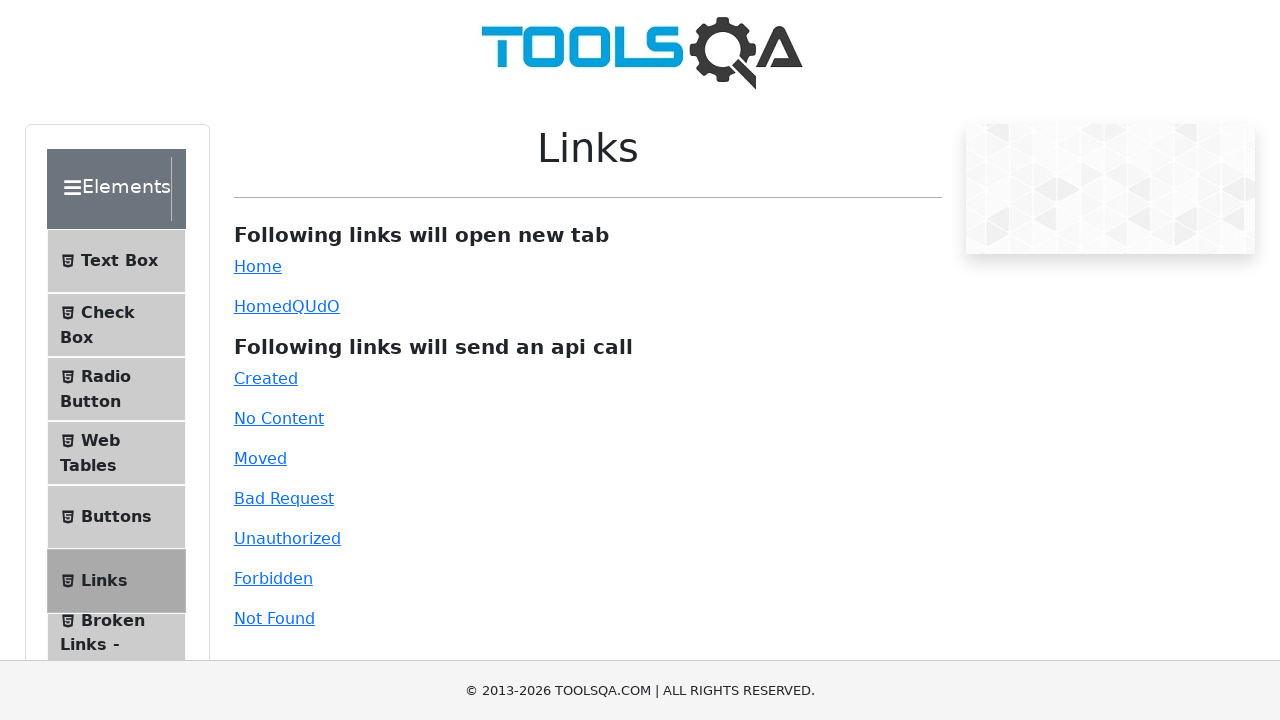

Clicked link with id 'created' expecting status 201 at (266, 378) on a#created
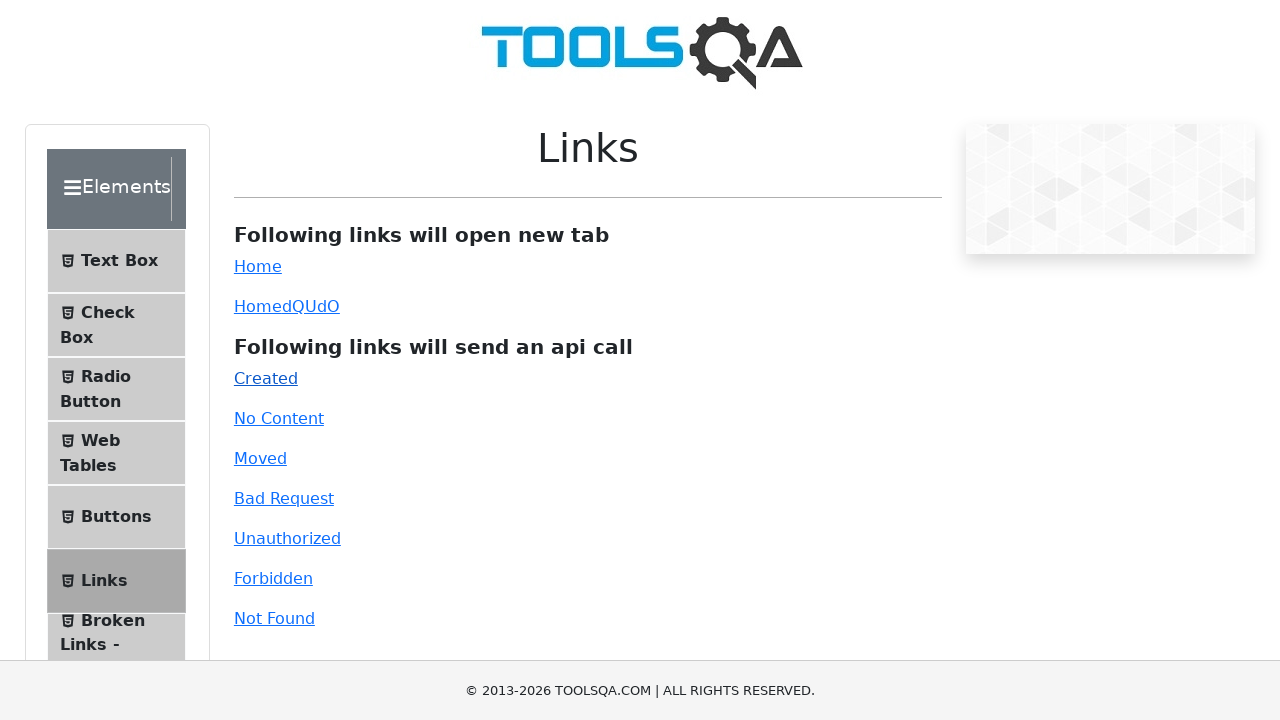

Response element for 'created' link became visible
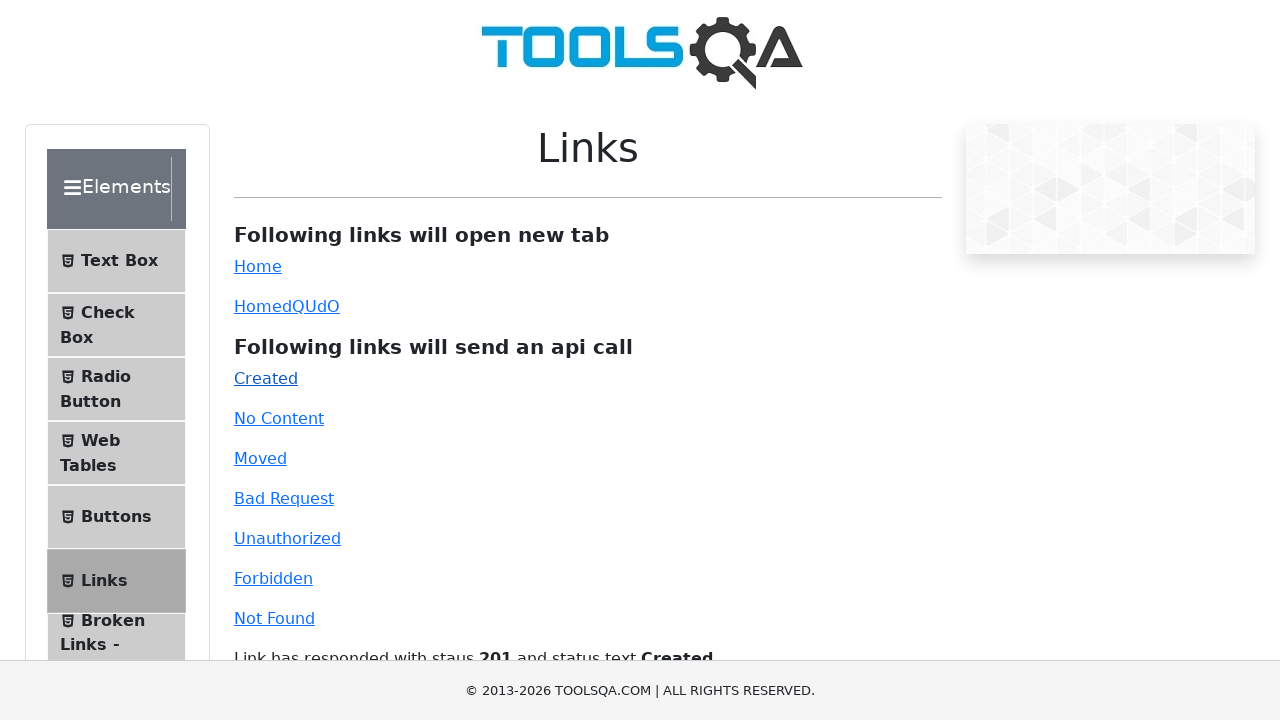

Extracted response text: 'Link has responded with staus 201 and status text Created'
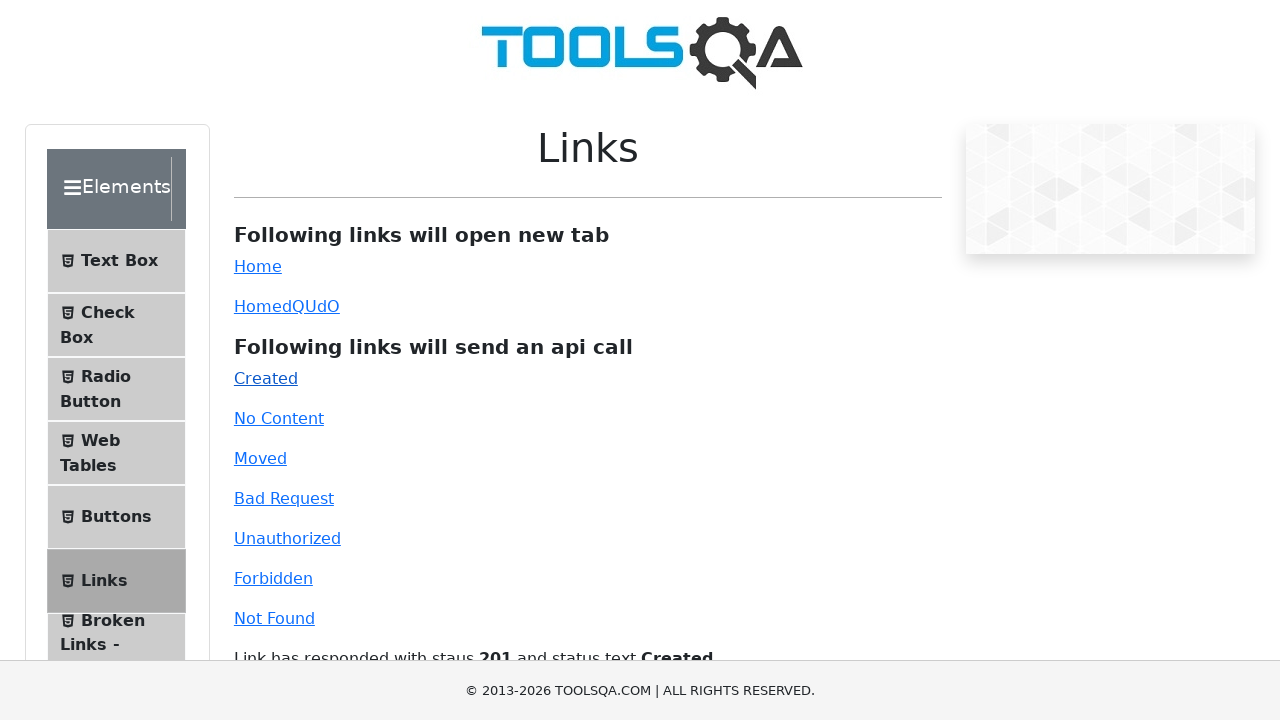

Verified response for 'created' contains expected status 201 and text 'Created'
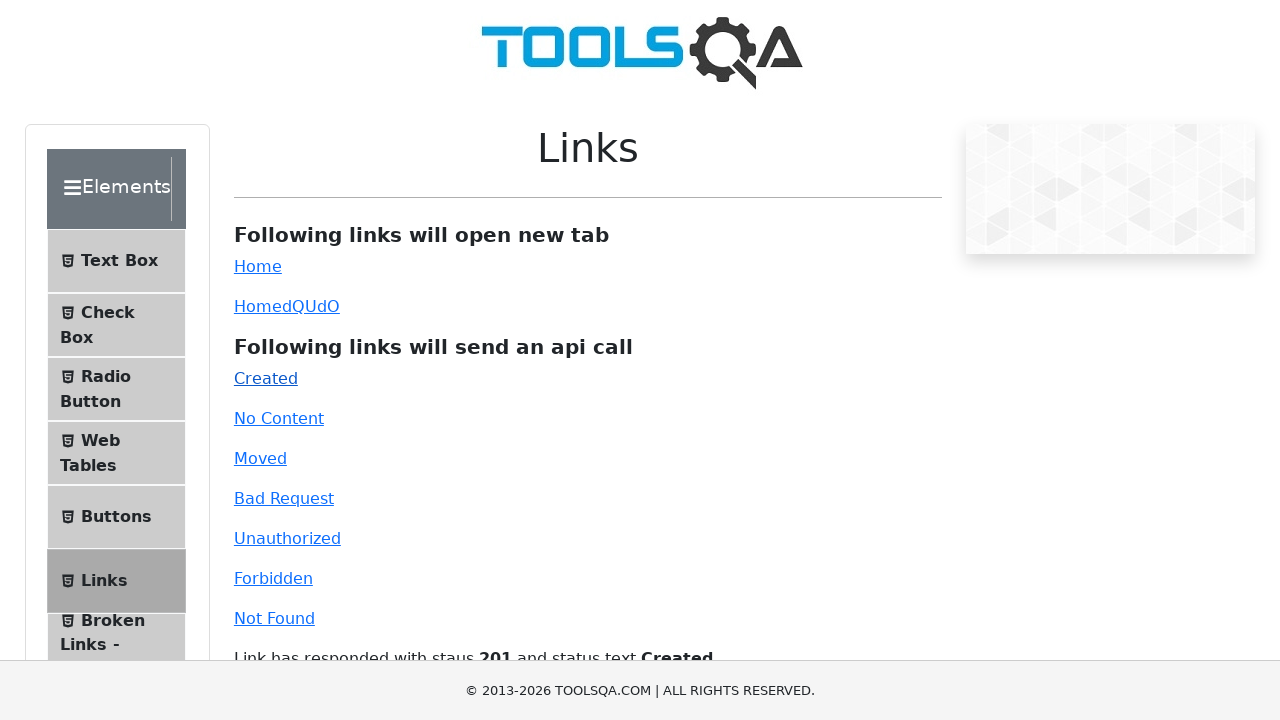

Scrolled link with id 'no-content' into view
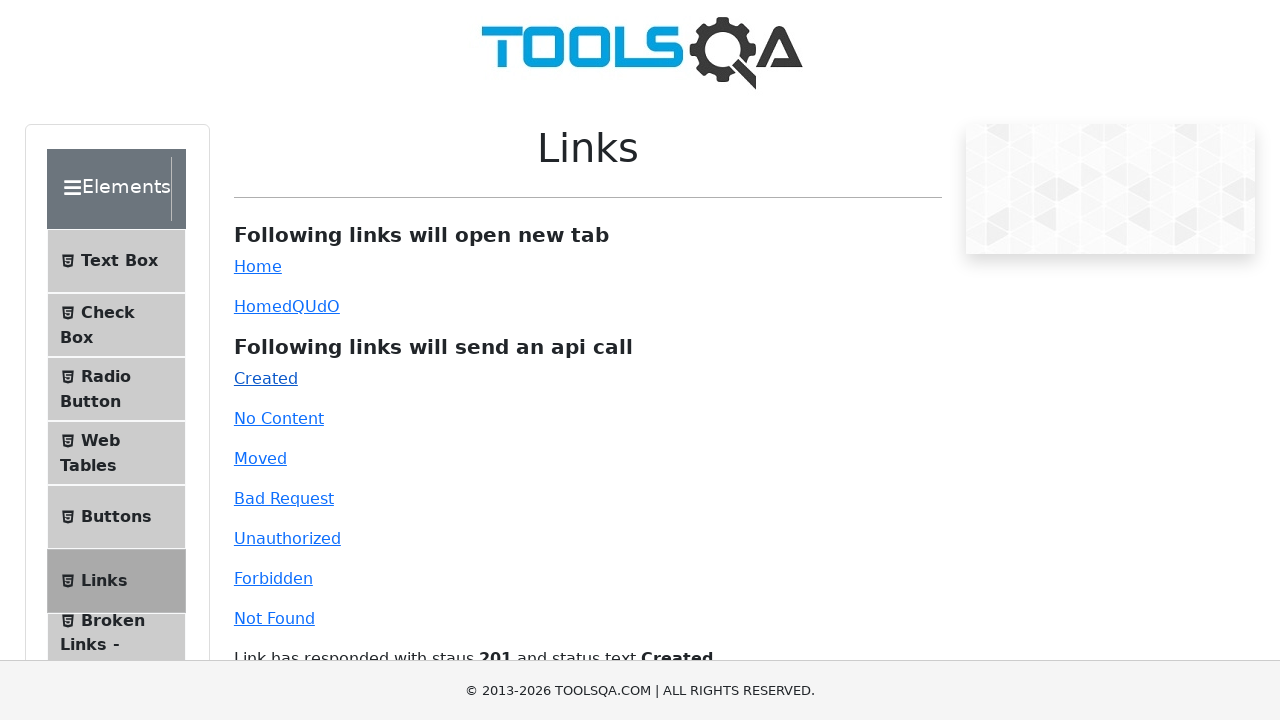

Clicked link with id 'no-content' expecting status 204 at (279, 418) on a#no-content
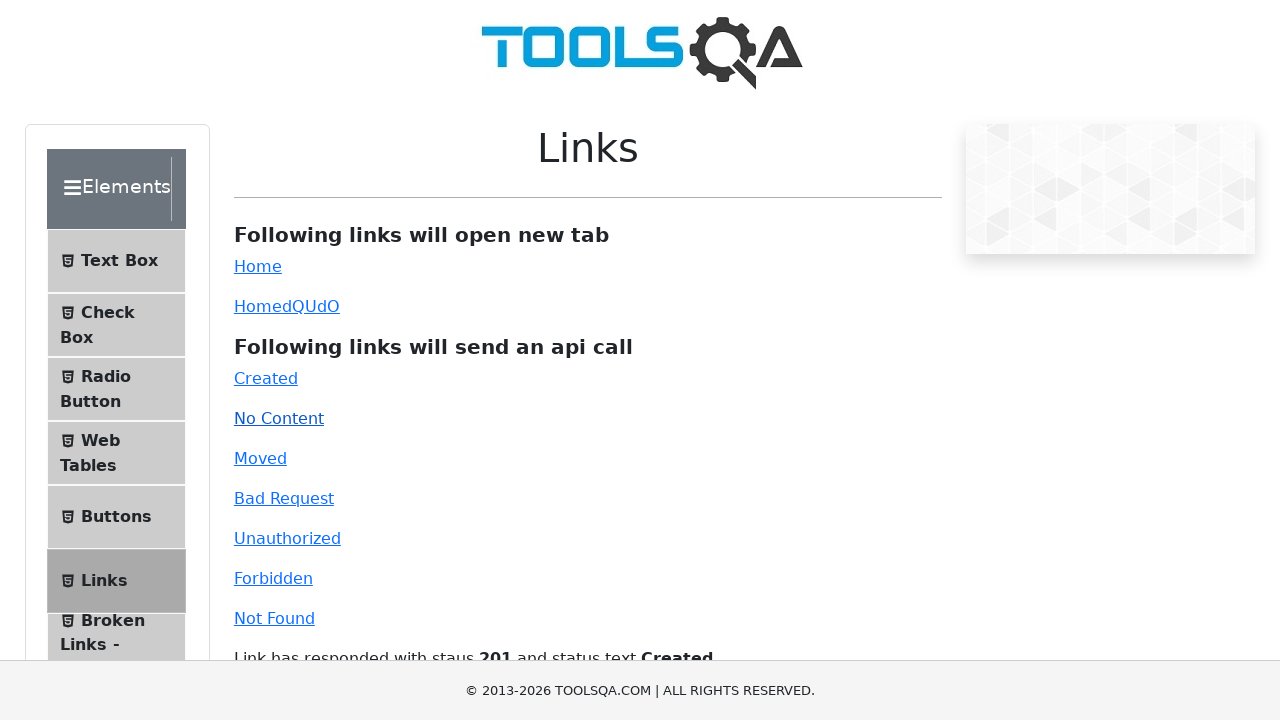

Response element for 'no-content' link became visible
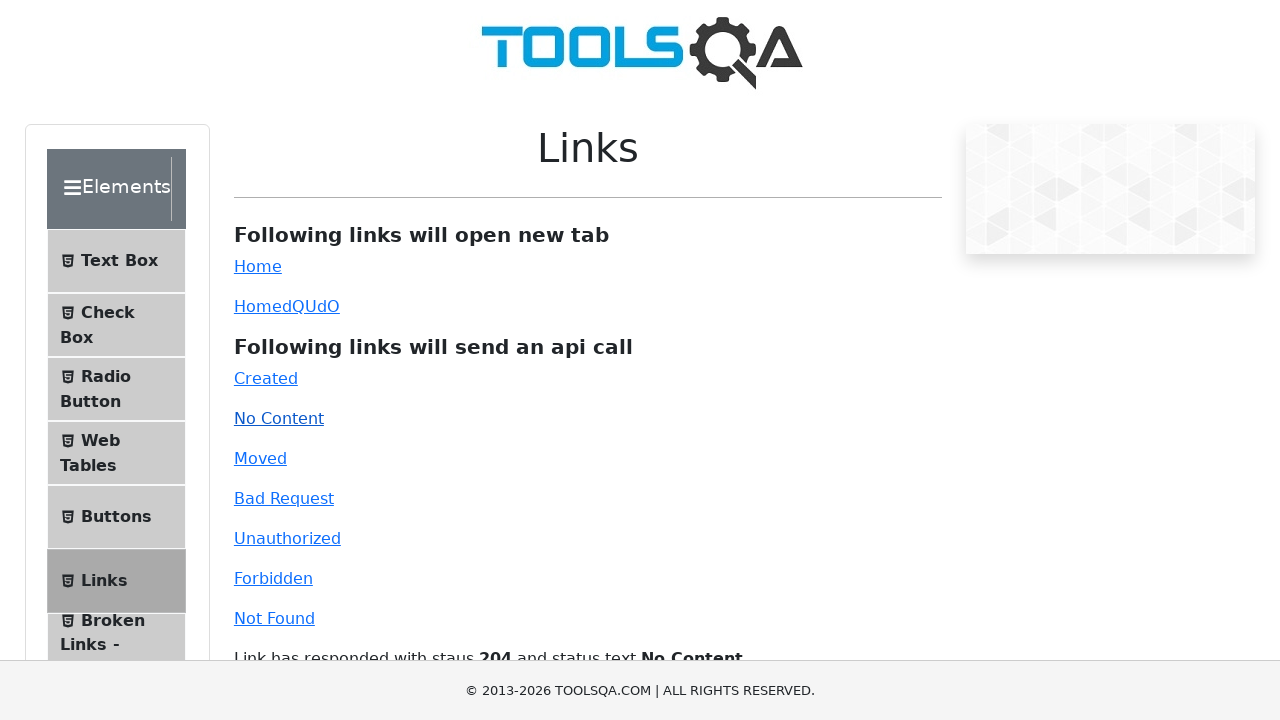

Extracted response text: 'Link has responded with staus 204 and status text No Content'
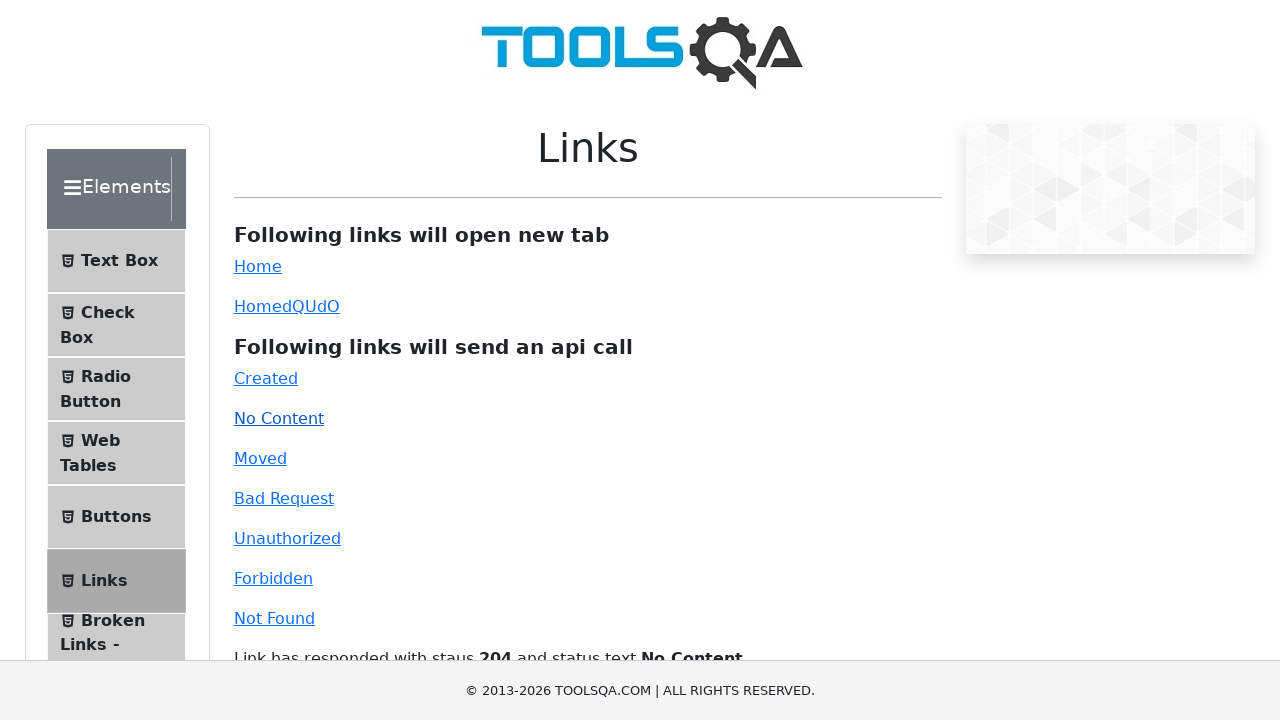

Verified response for 'no-content' contains expected status 204 and text 'No Content'
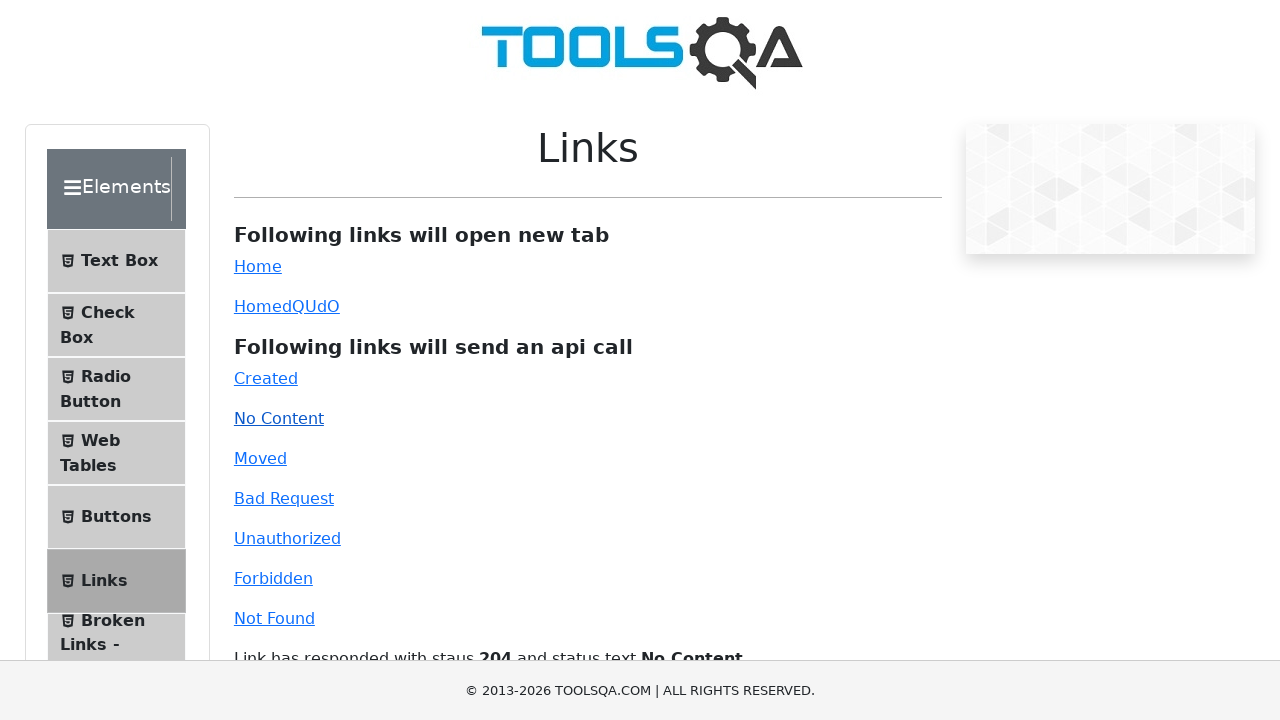

Scrolled link with id 'moved' into view
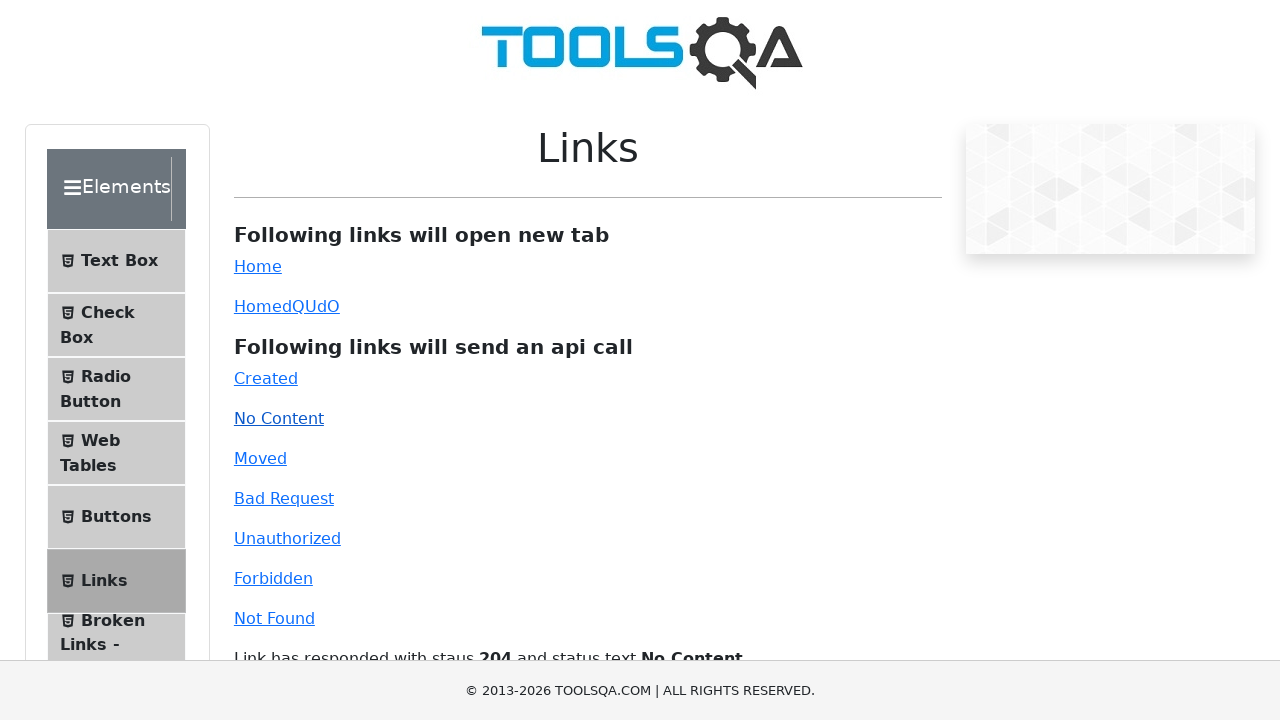

Clicked link with id 'moved' expecting status 301 at (260, 458) on a#moved
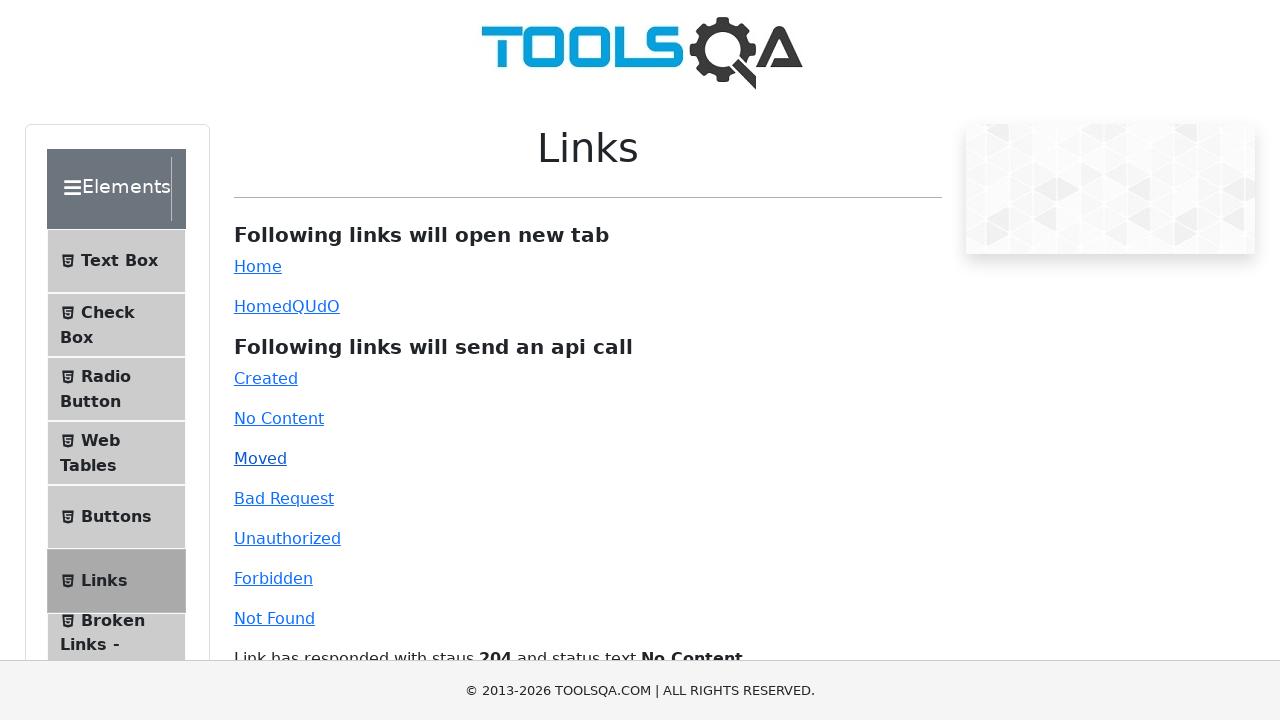

Response element for 'moved' link became visible
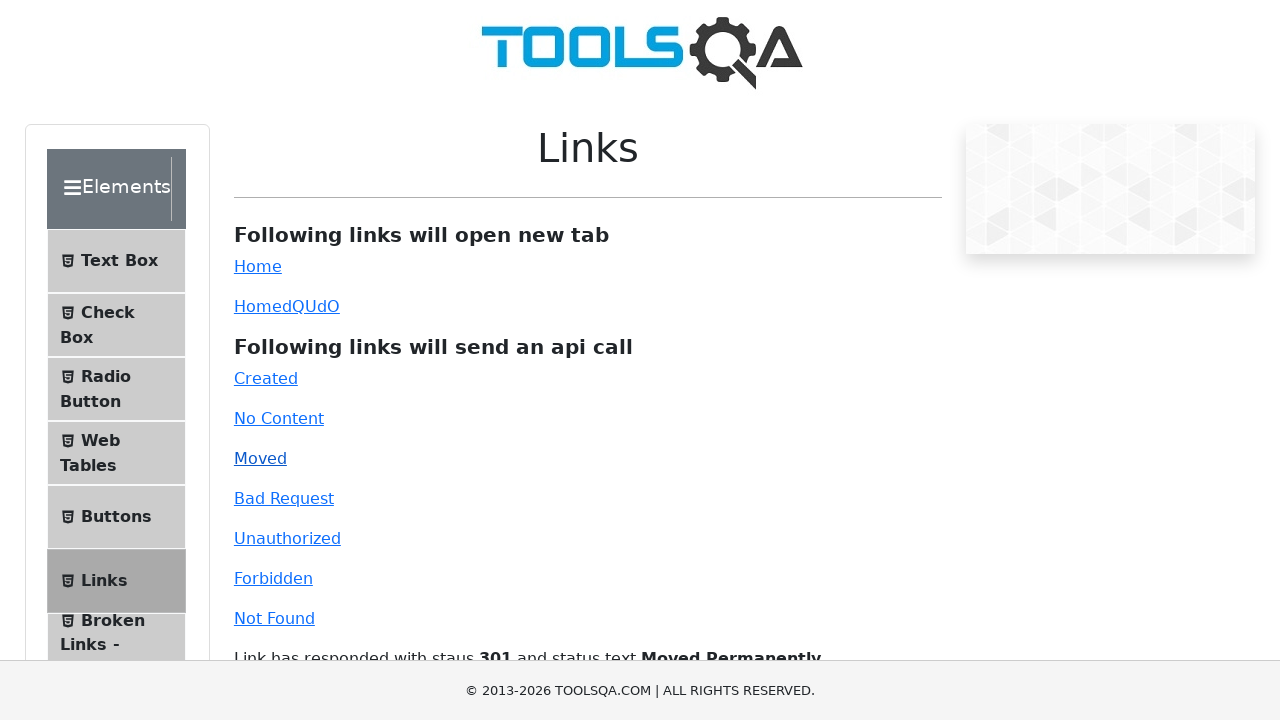

Extracted response text: 'Link has responded with staus 301 and status text Moved Permanently'
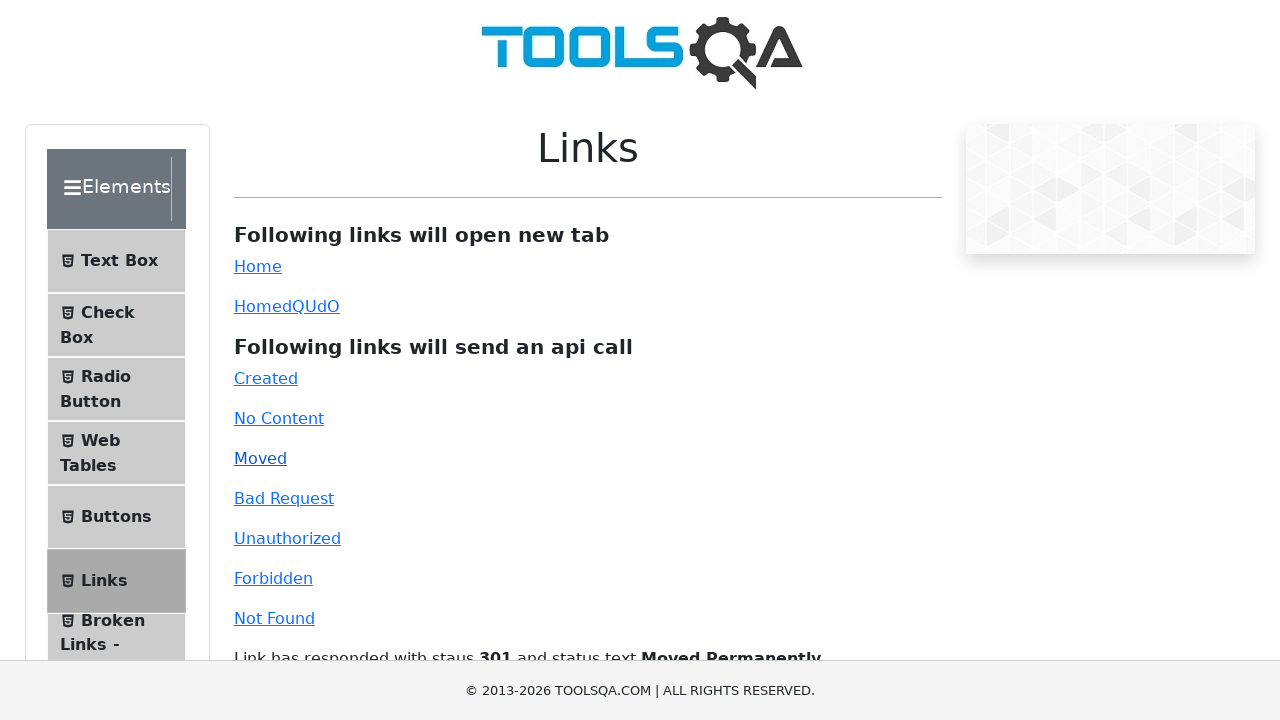

Verified response for 'moved' contains expected status 301 and text 'Moved Permanently'
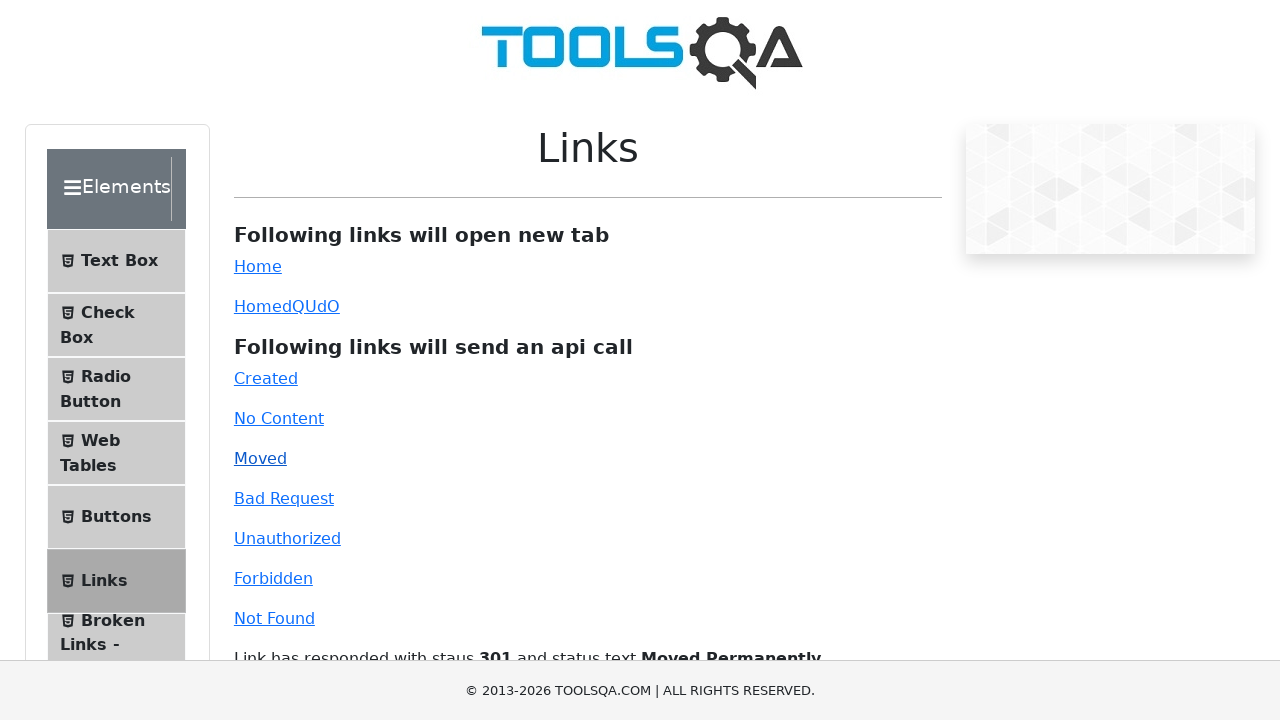

Scrolled link with id 'bad-request' into view
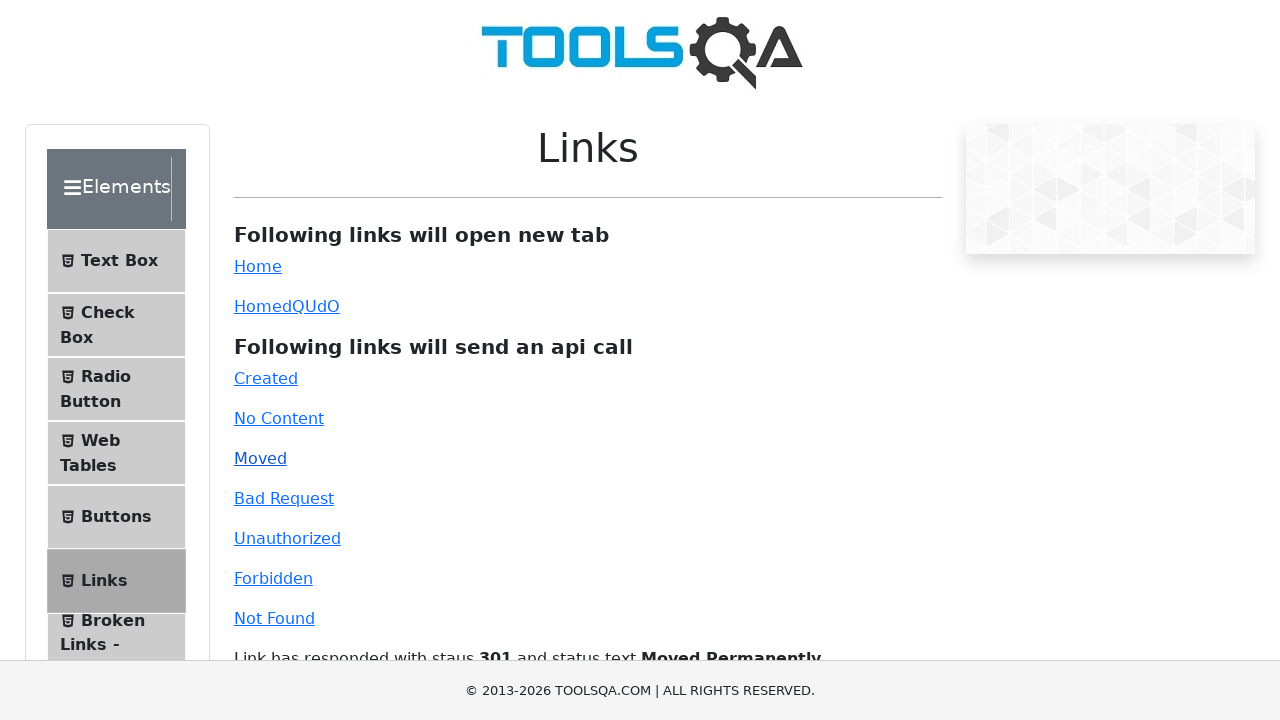

Clicked link with id 'bad-request' expecting status 400 at (284, 498) on a#bad-request
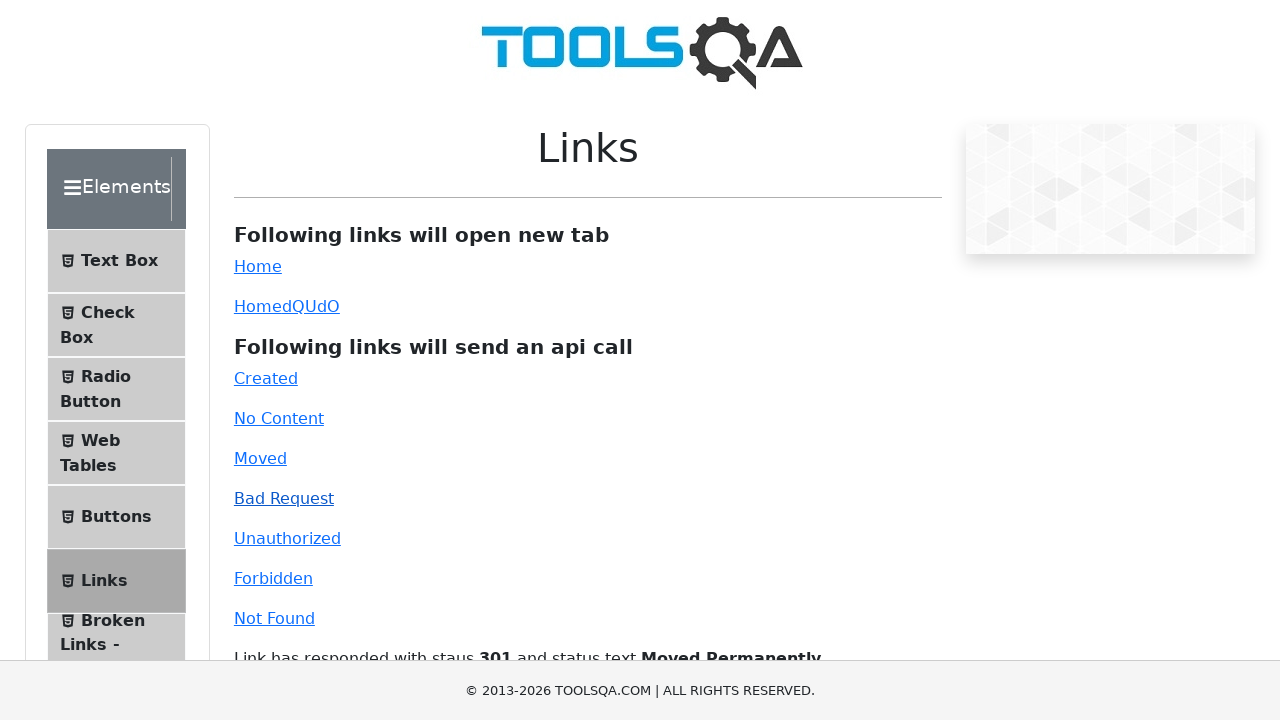

Response element for 'bad-request' link became visible
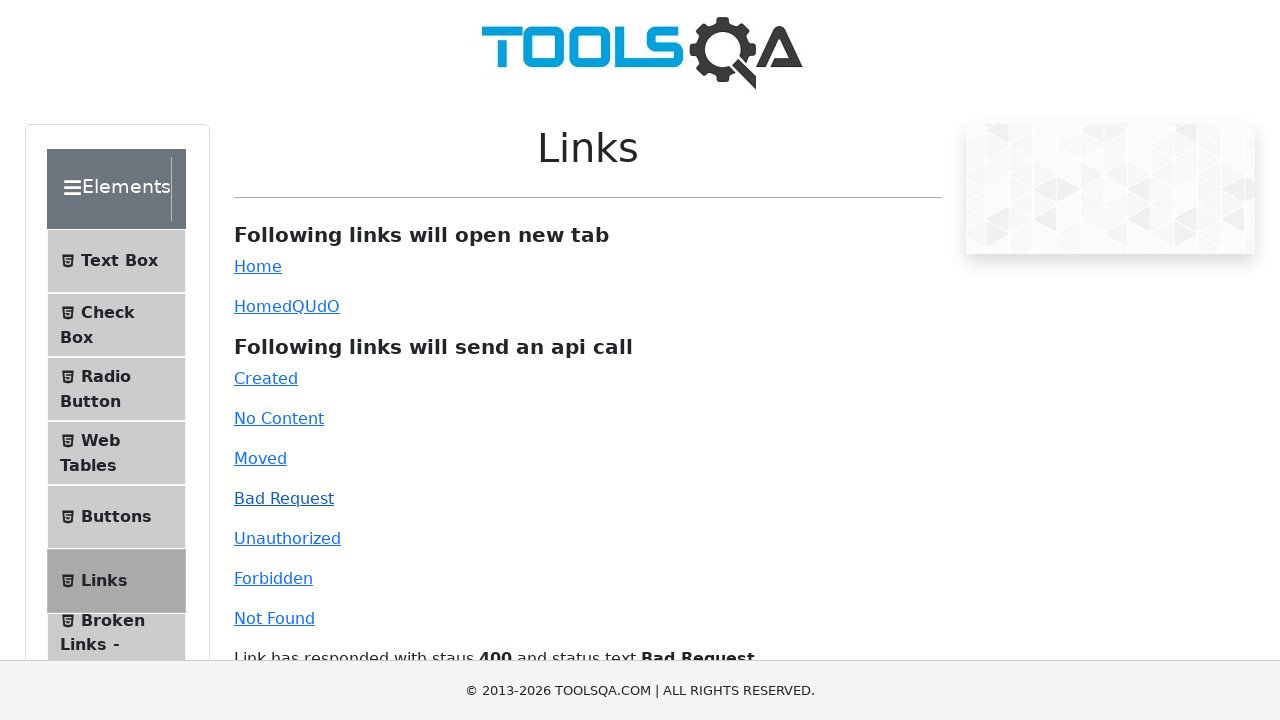

Extracted response text: 'Link has responded with staus 400 and status text Bad Request'
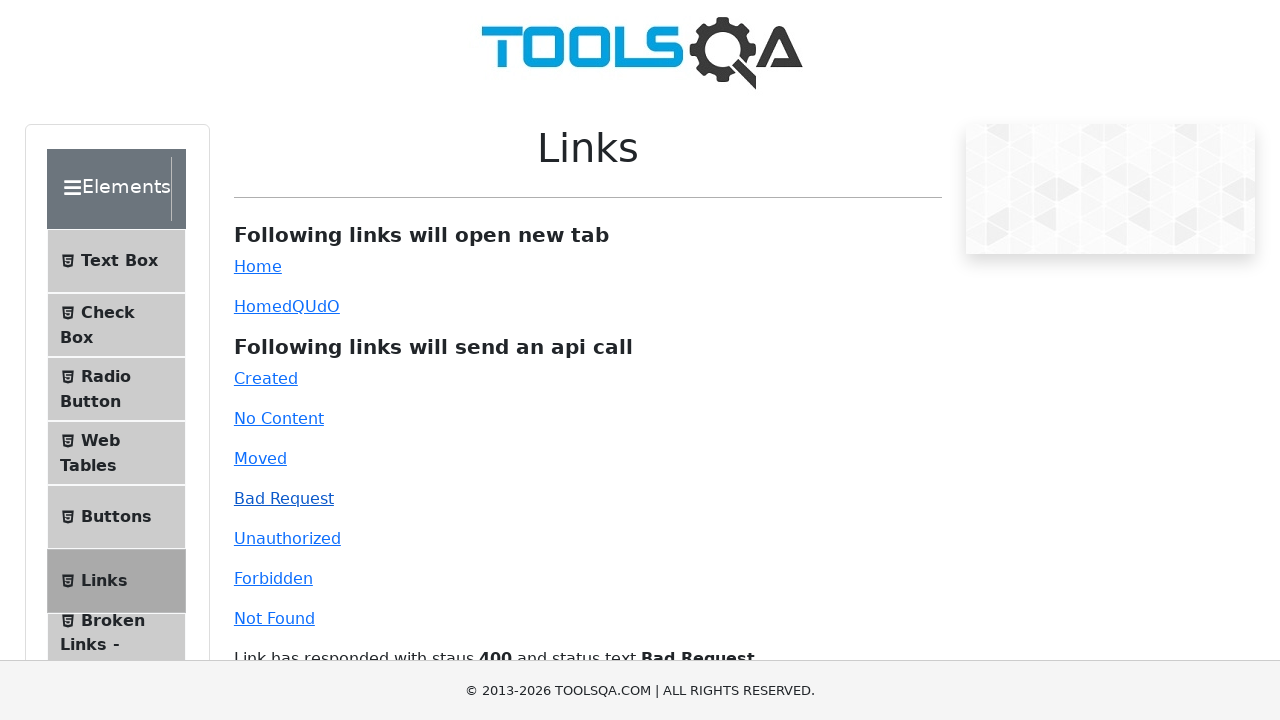

Verified response for 'bad-request' contains expected status 400 and text 'Bad Request'
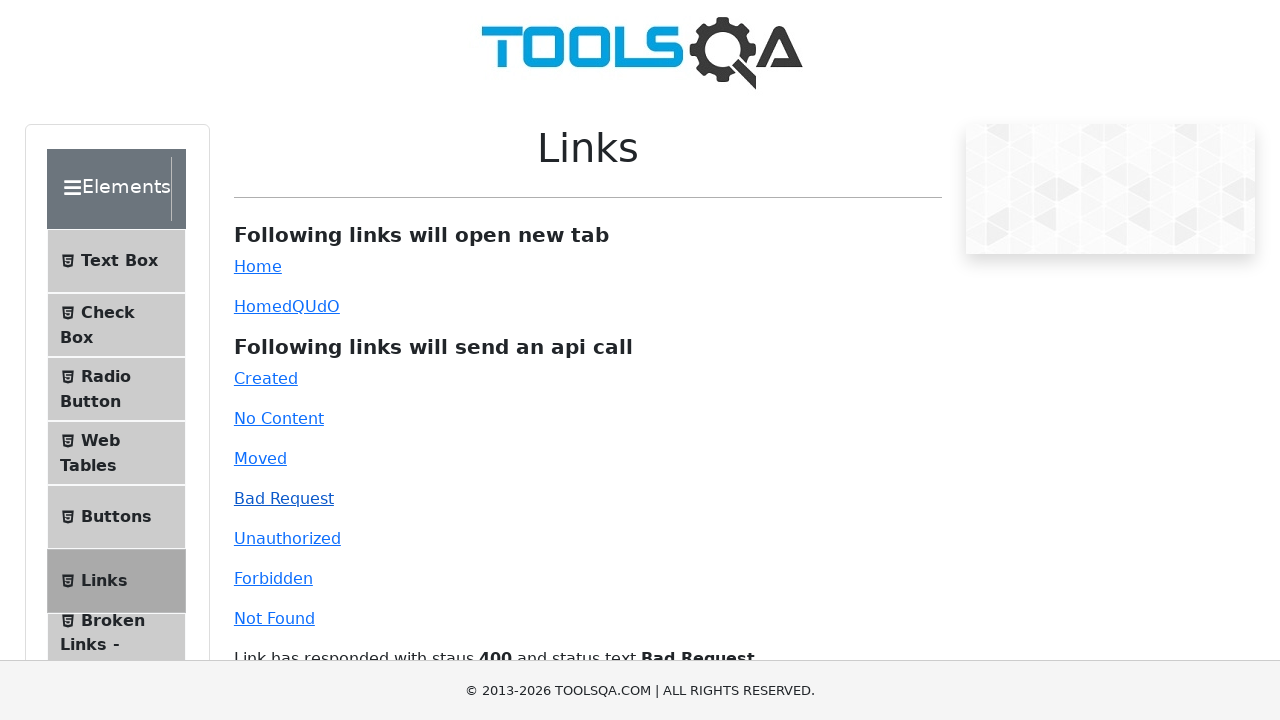

Scrolled link with id 'unauthorized' into view
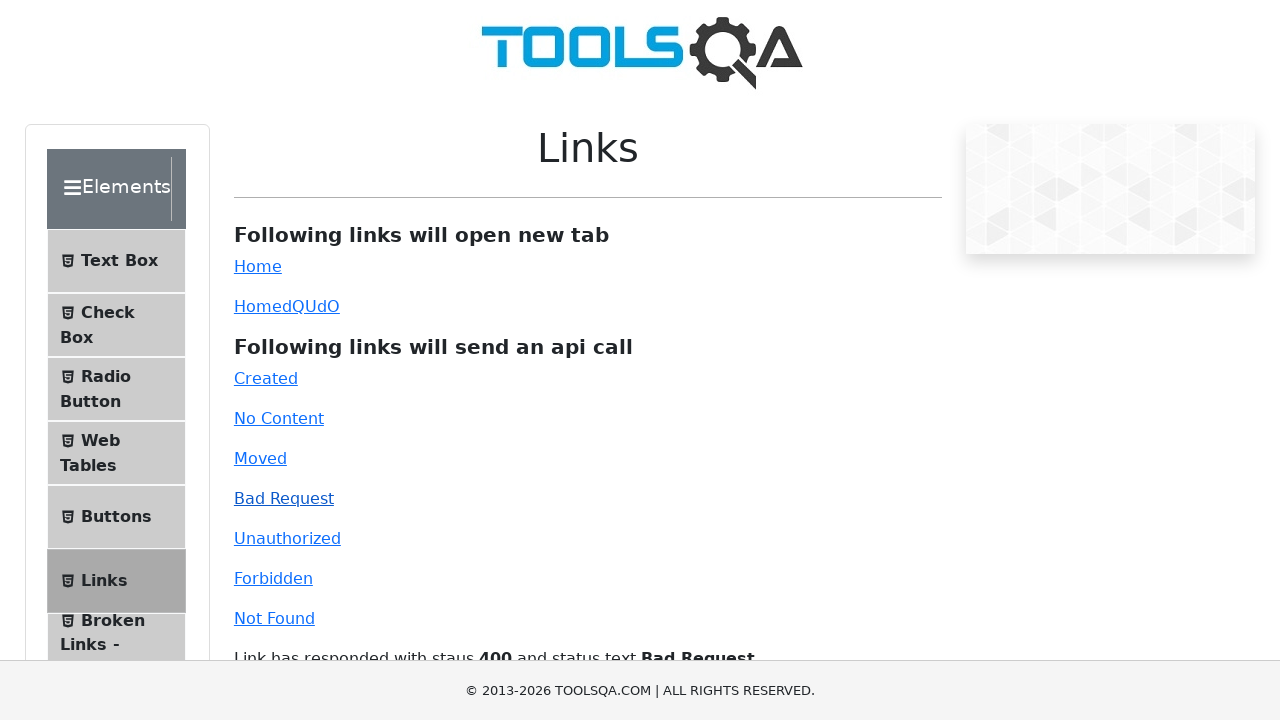

Clicked link with id 'unauthorized' expecting status 401 at (287, 538) on a#unauthorized
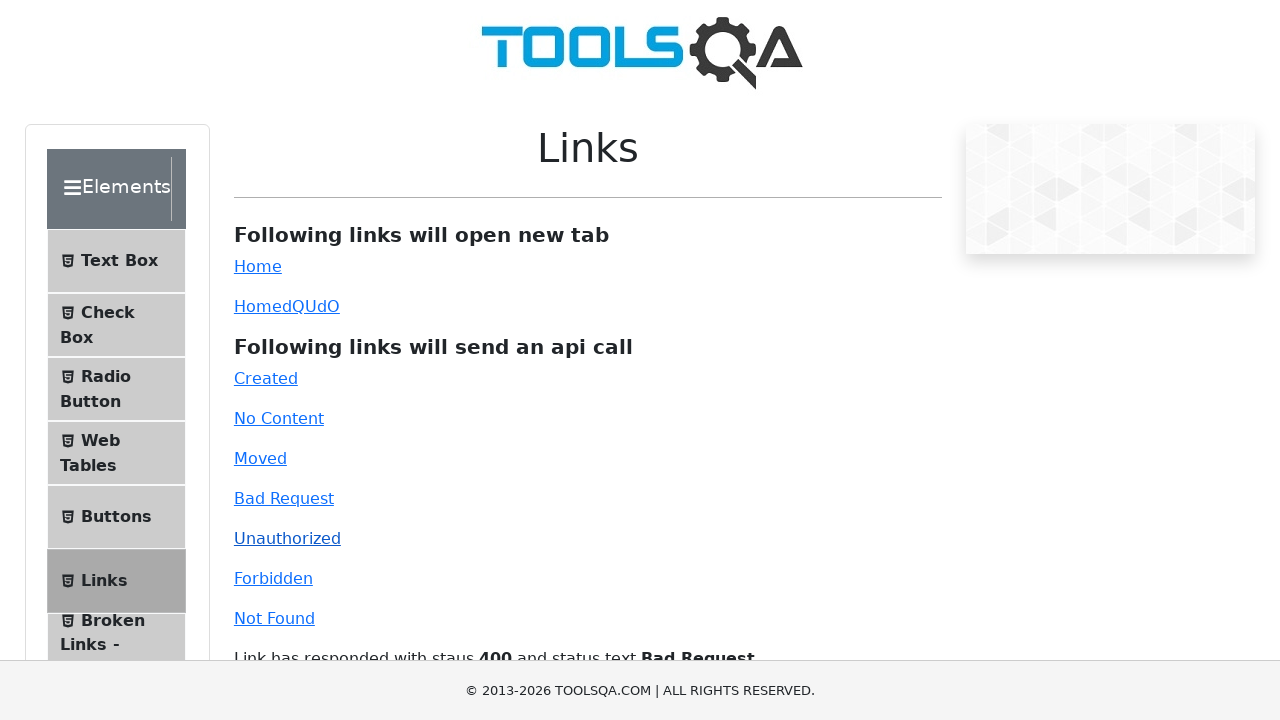

Response element for 'unauthorized' link became visible
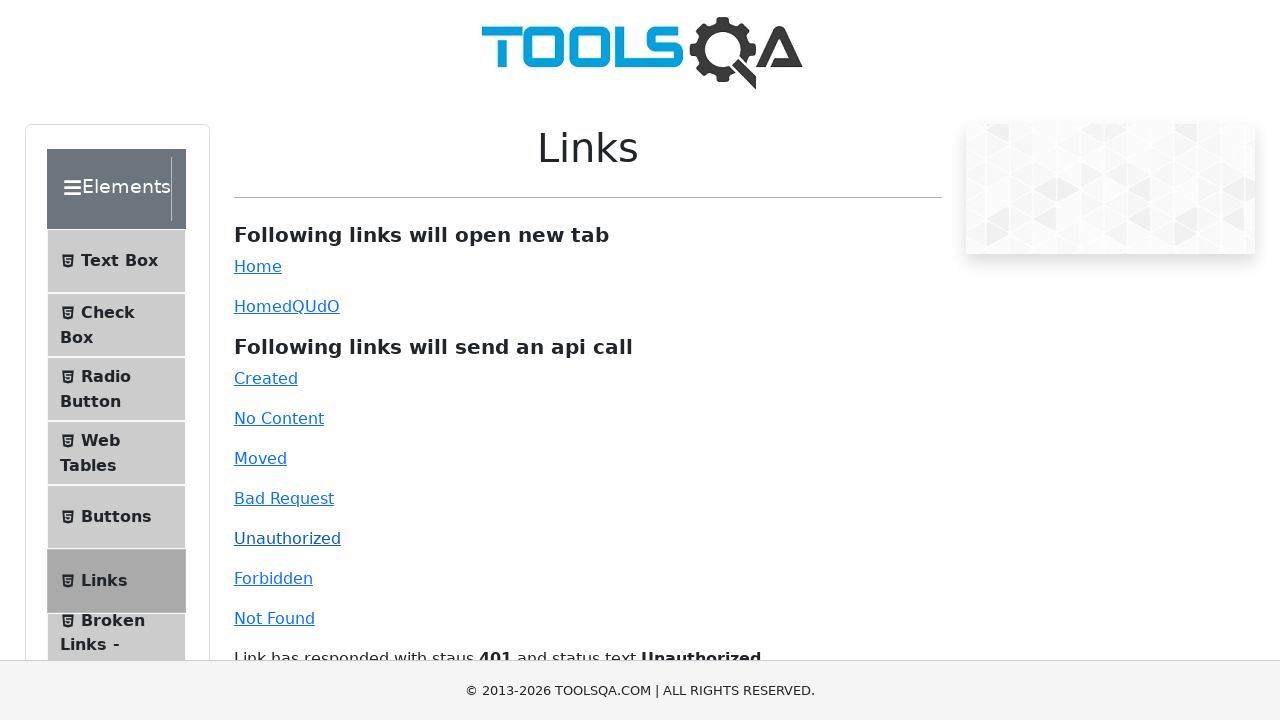

Extracted response text: 'Link has responded with staus 401 and status text Unauthorized'
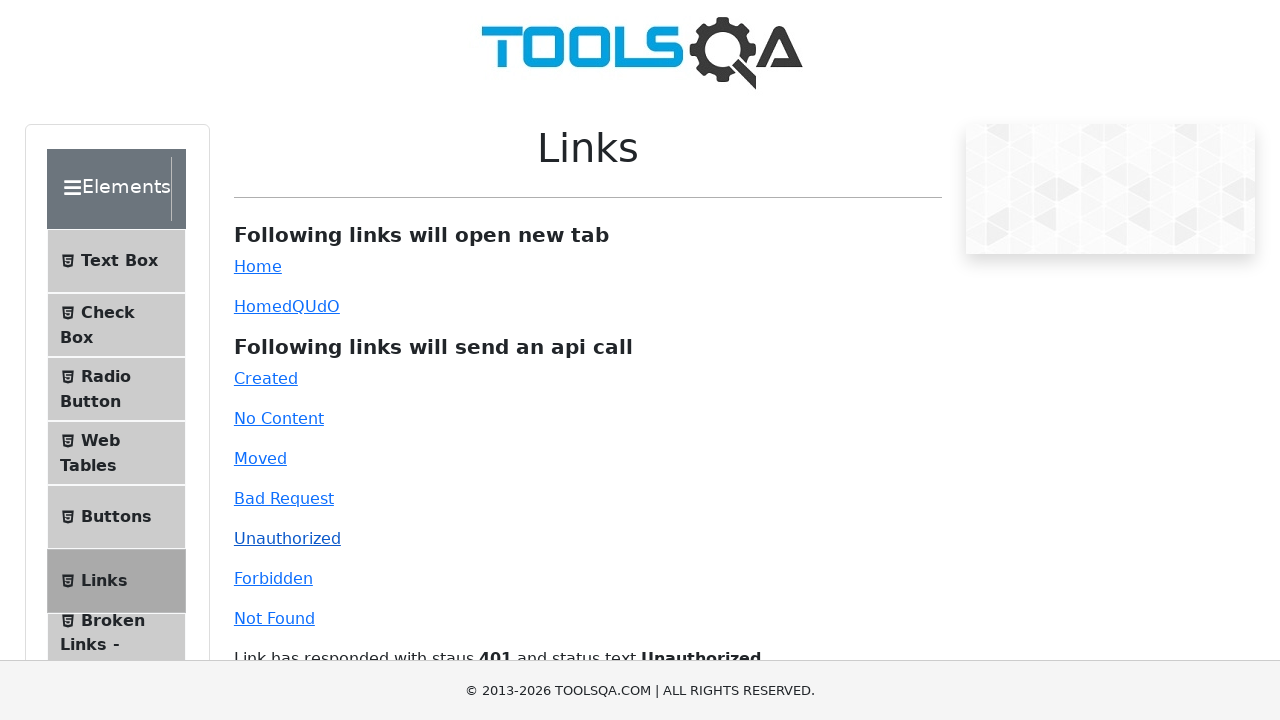

Verified response for 'unauthorized' contains expected status 401 and text 'Unauthorized'
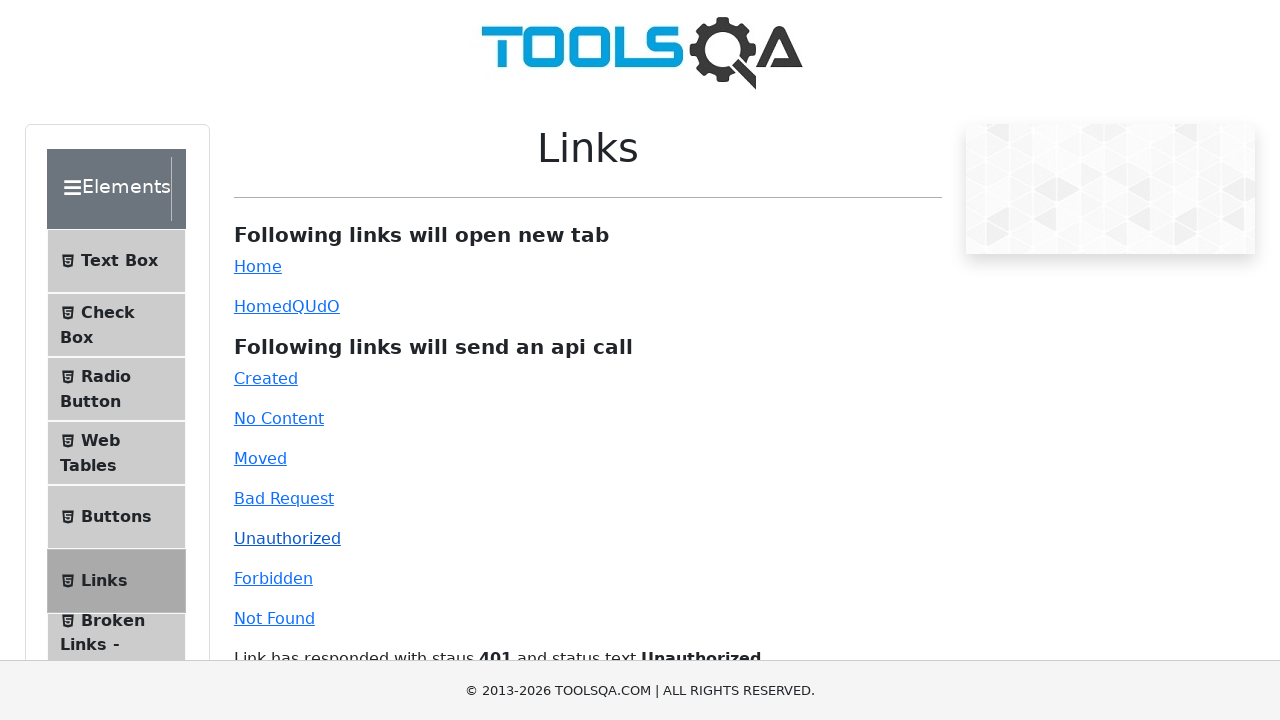

Scrolled link with id 'forbidden' into view
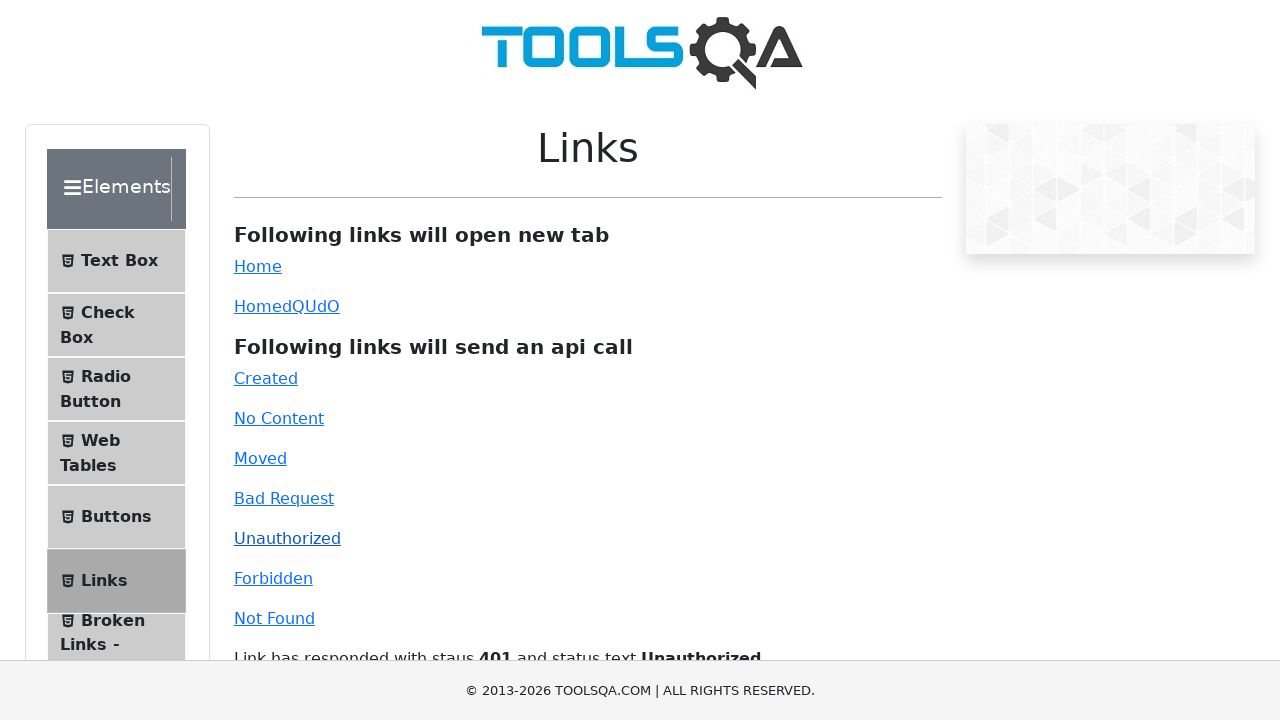

Clicked link with id 'forbidden' expecting status 403 at (273, 578) on a#forbidden
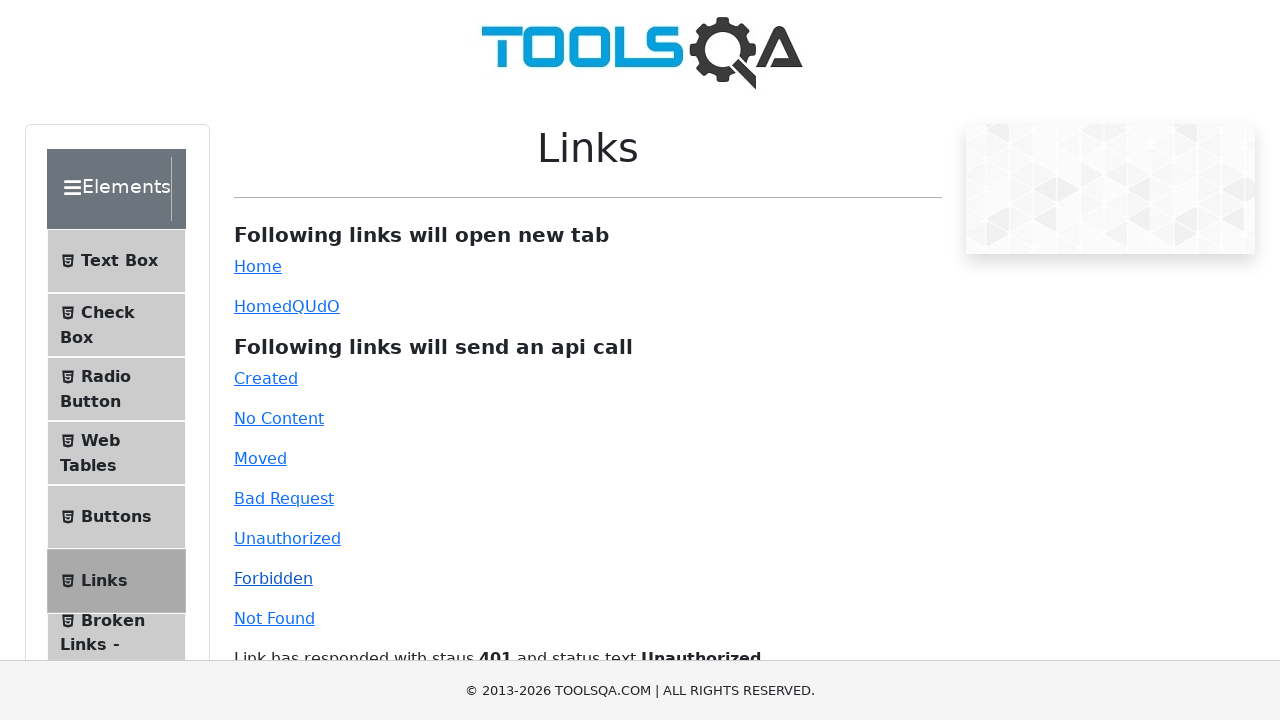

Response element for 'forbidden' link became visible
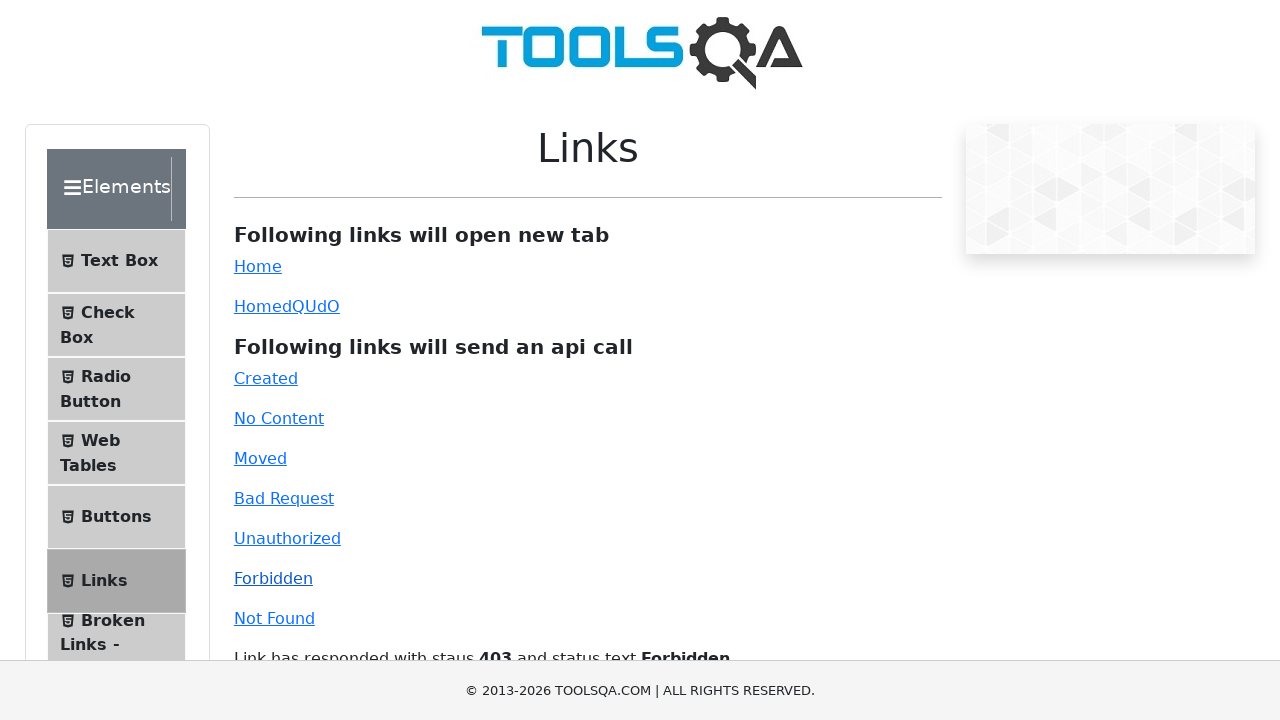

Extracted response text: 'Link has responded with staus 403 and status text Forbidden'
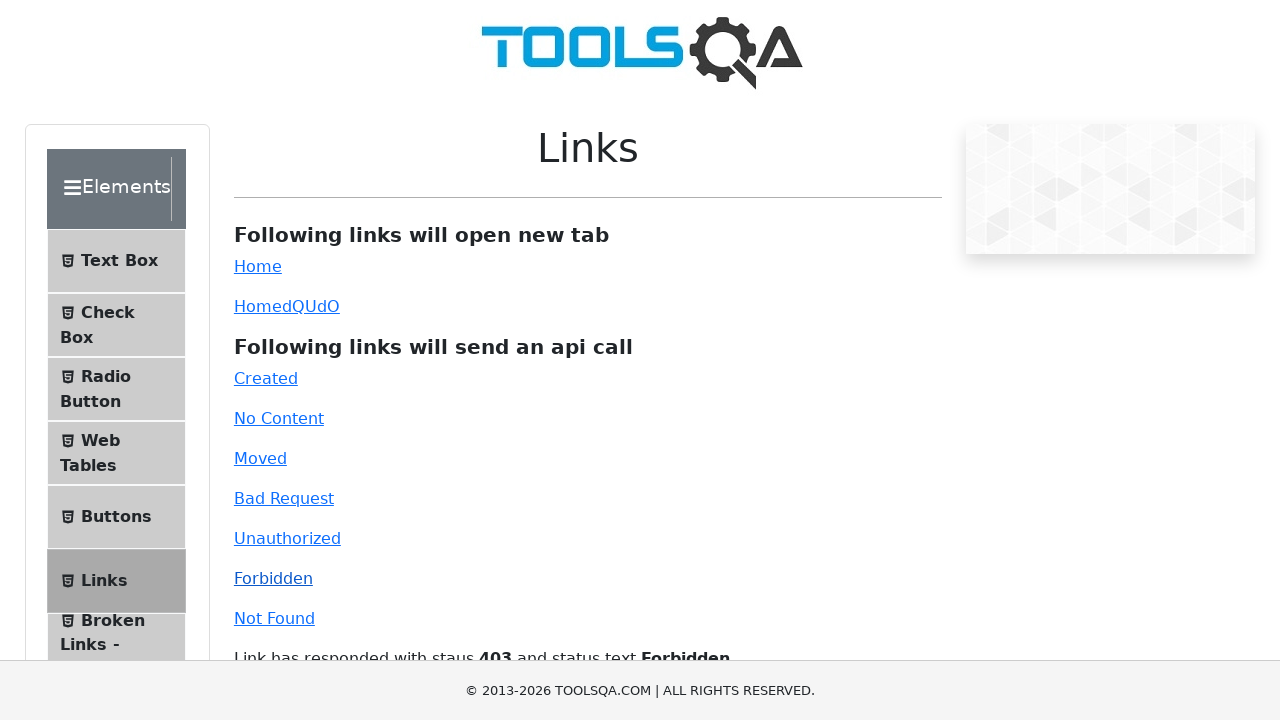

Verified response for 'forbidden' contains expected status 403 and text 'Forbidden'
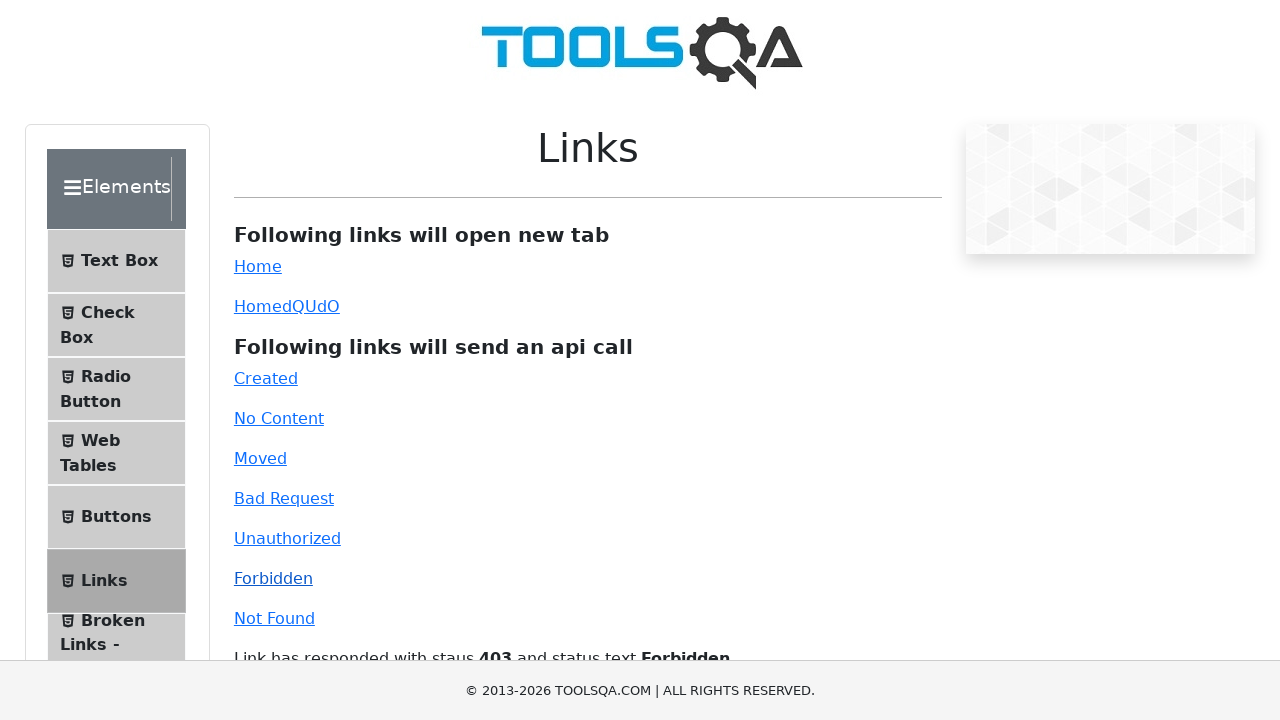

Scrolled link with id 'invalid-url' into view
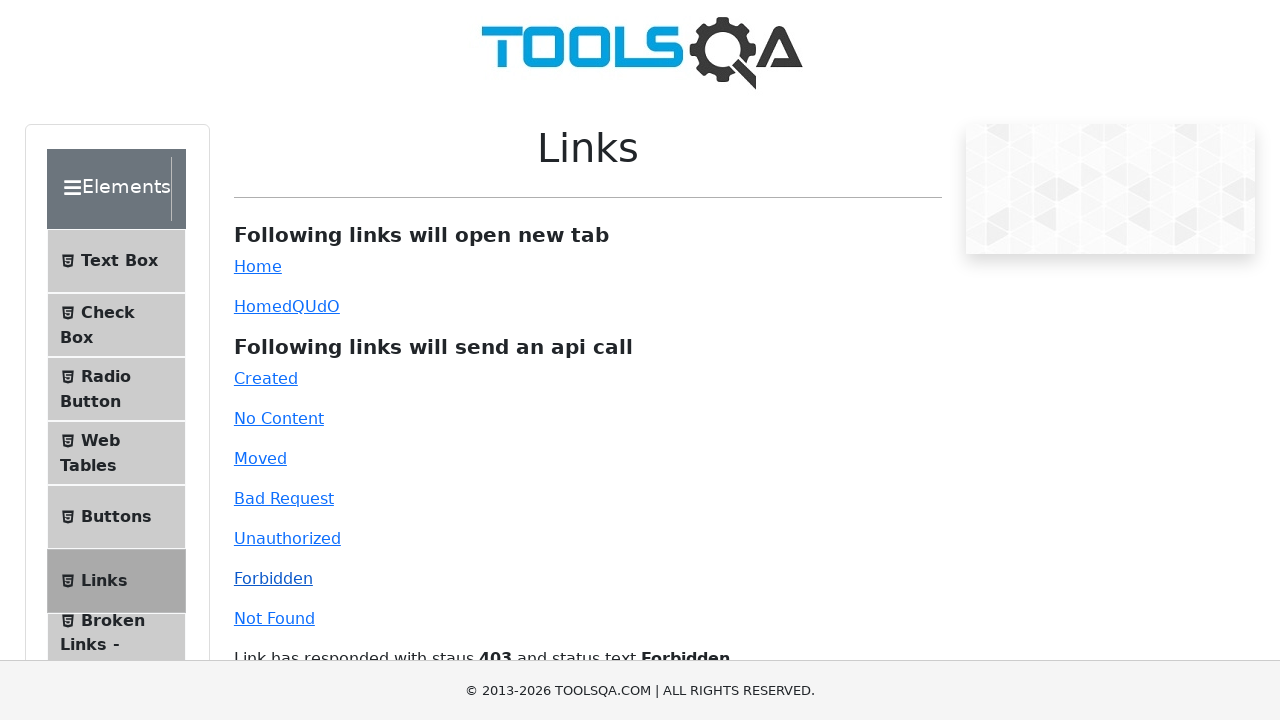

Clicked link with id 'invalid-url' expecting status 404 at (274, 618) on a#invalid-url
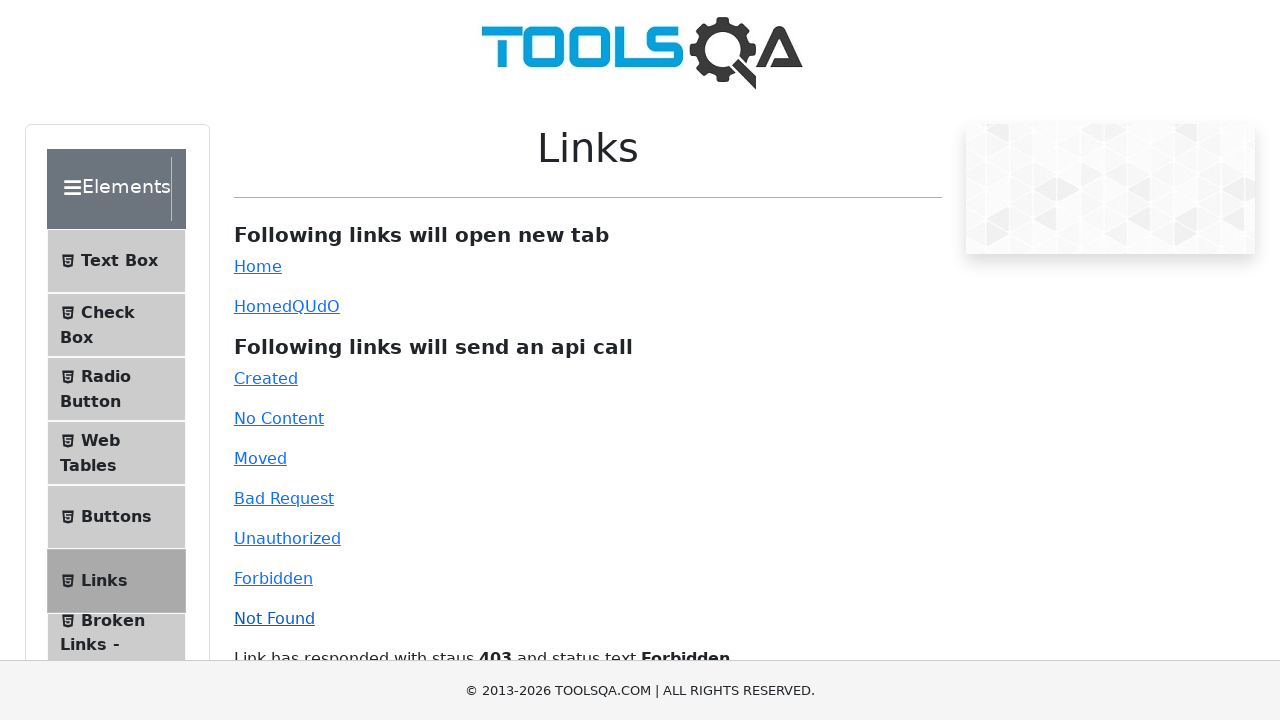

Response element for 'invalid-url' link became visible
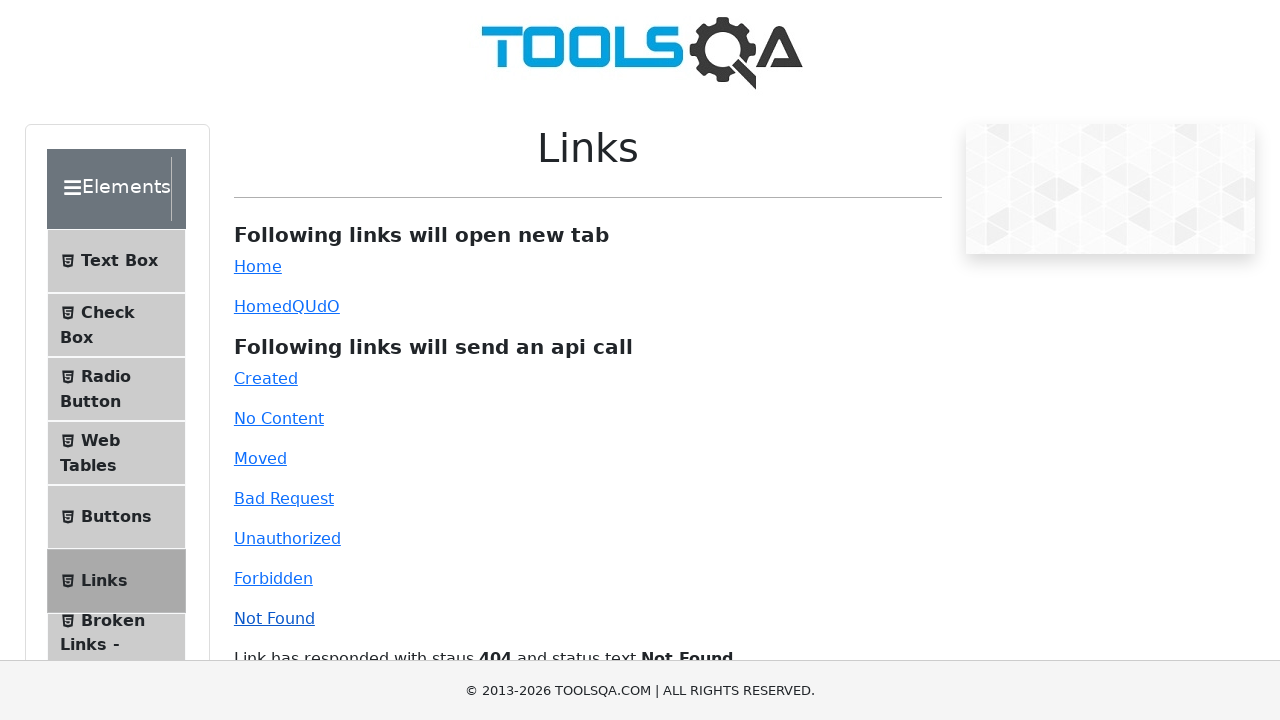

Extracted response text: 'Link has responded with staus 404 and status text Not Found'
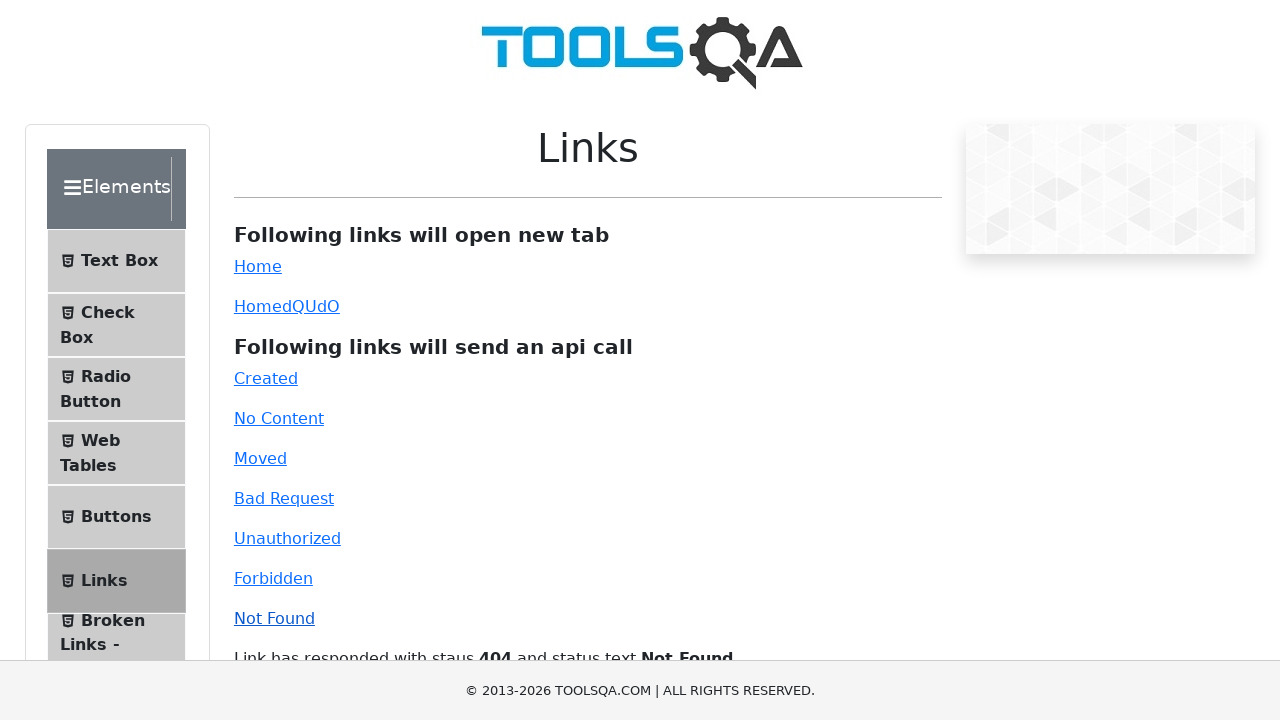

Verified response for 'invalid-url' contains expected status 404 and text 'Not Found'
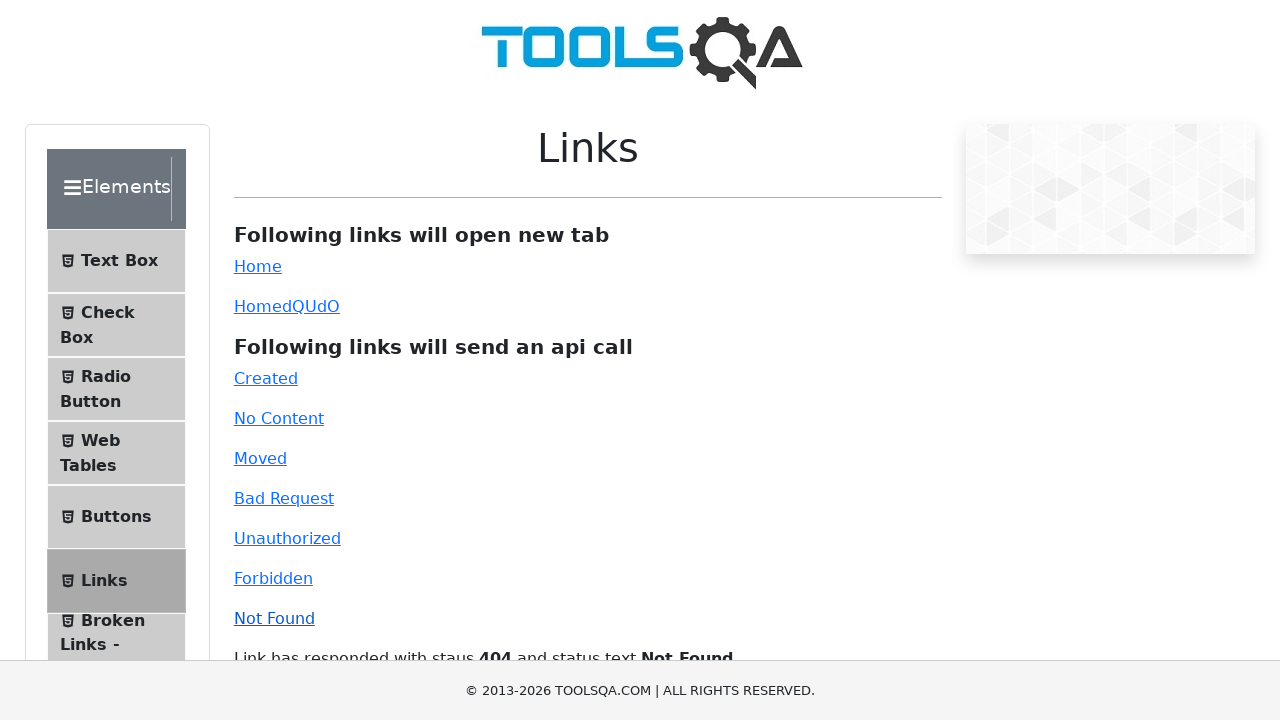

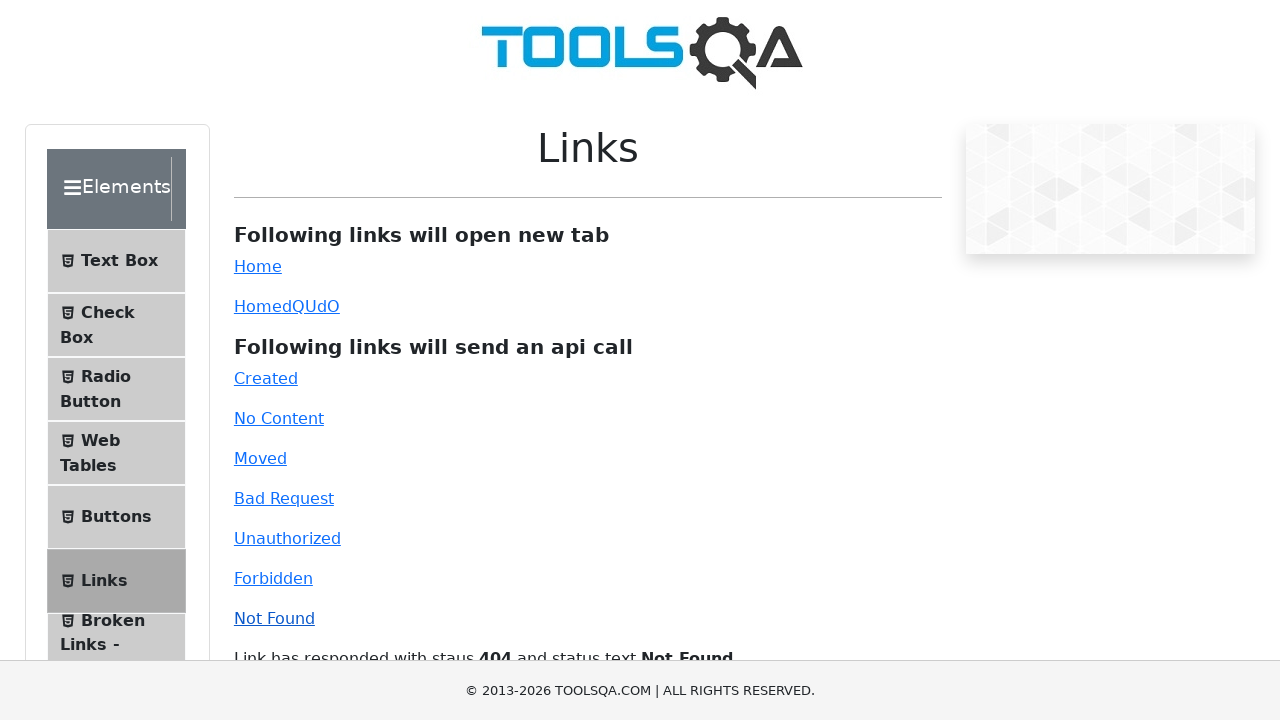